Navigates to the ListHub demo page and verifies the presence of key UI elements including the "Travels" slide text, "Select a Country" dropdown, and "Select a Category" dropdown.

Starting URL: https://techydevs.com/demos/themes/html/listhub-demo/listhub/index.html

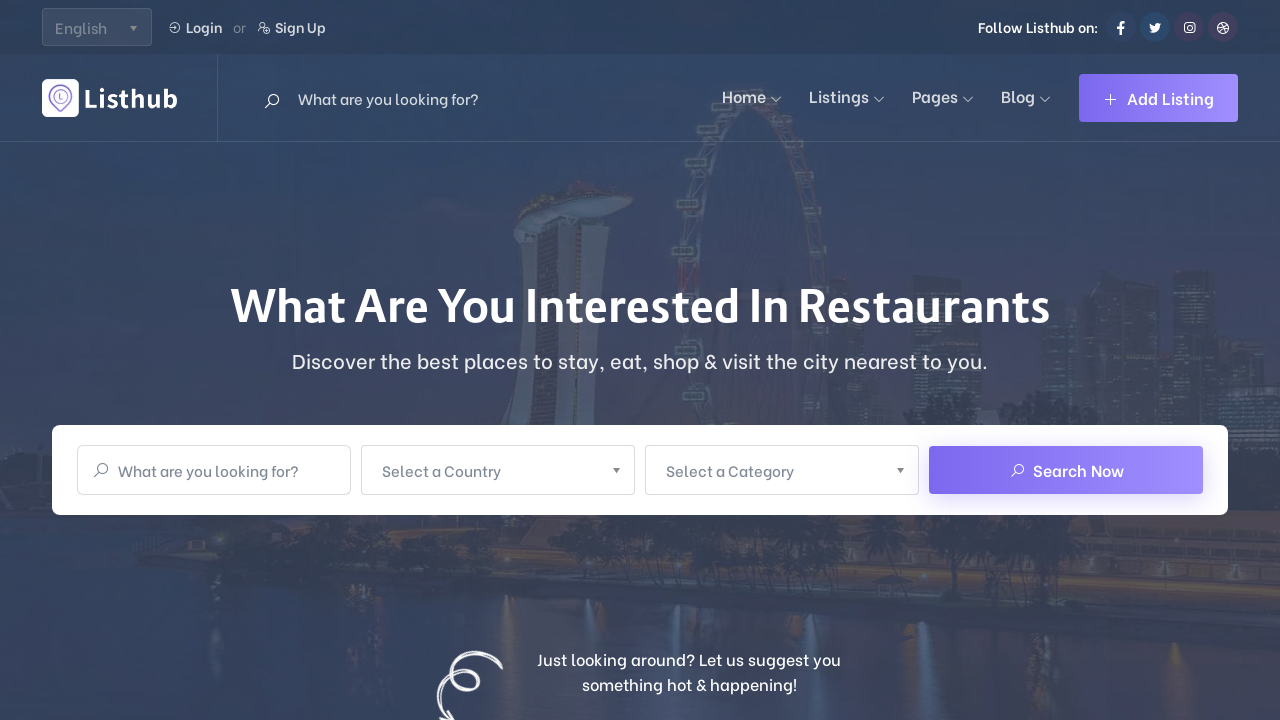

Navigated to ListHub demo page
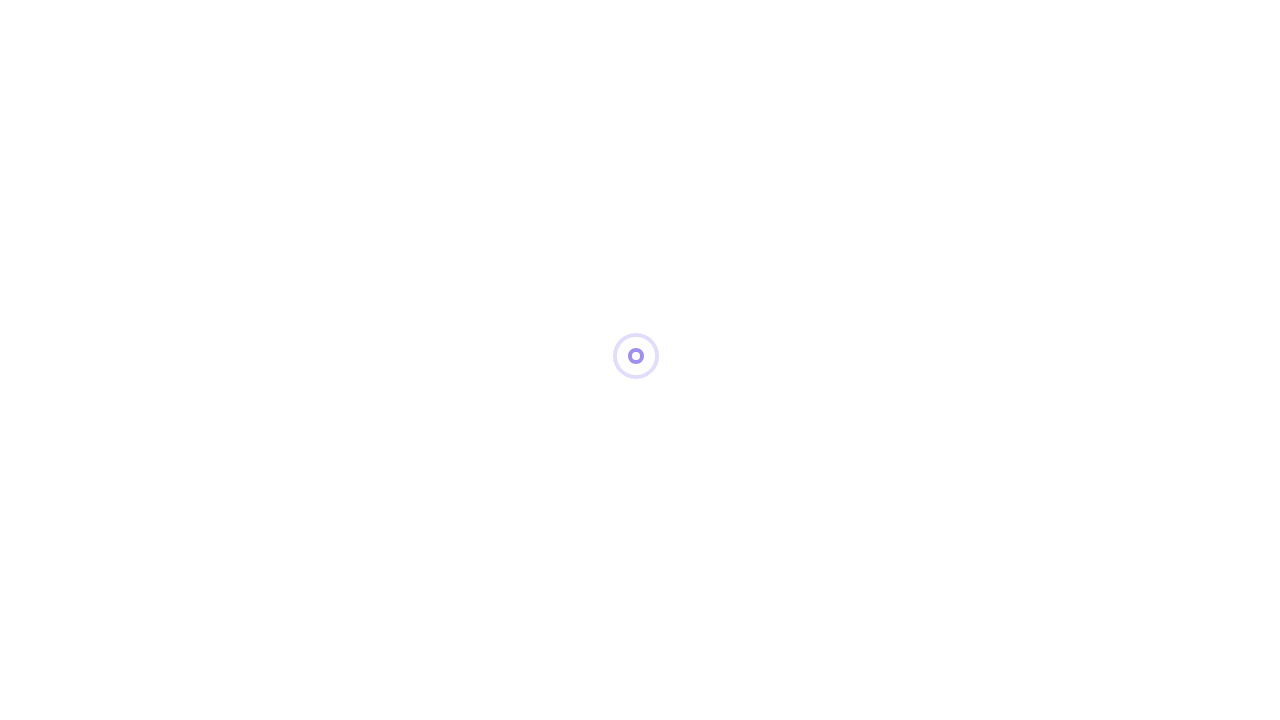

Verified 'Travels' slide text is visible
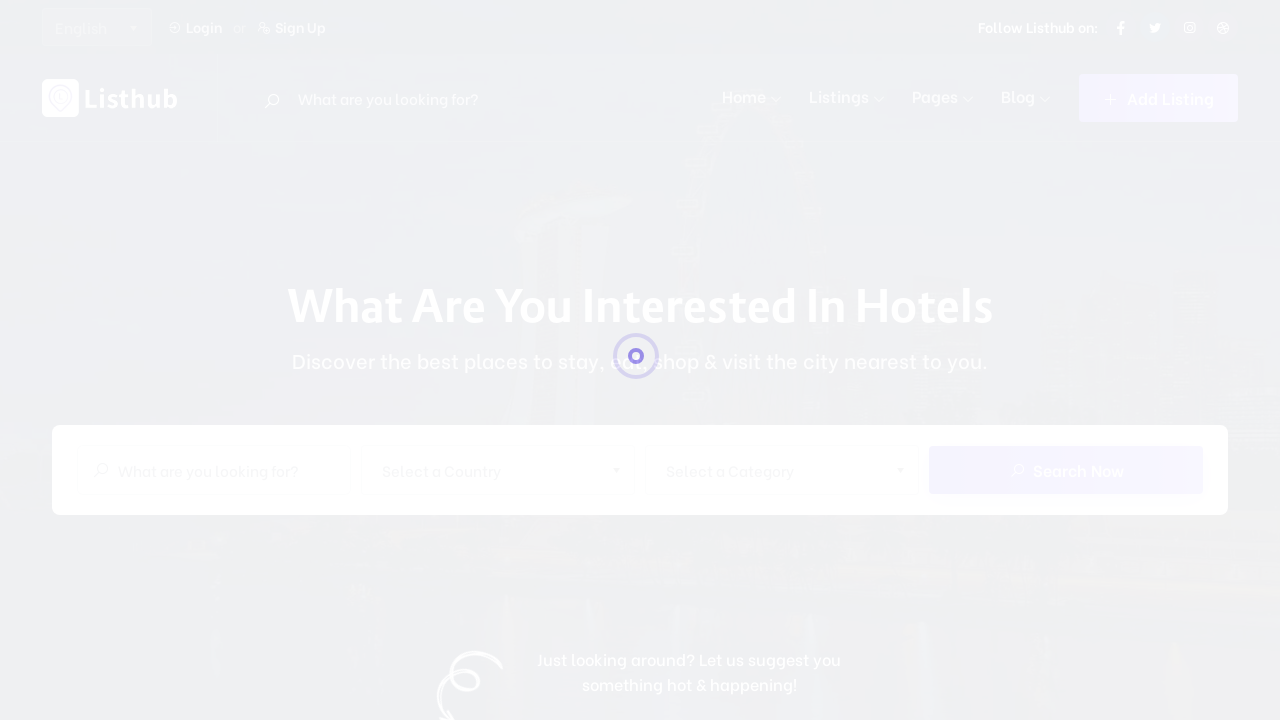

Verified 'Select a Country' dropdown is visible
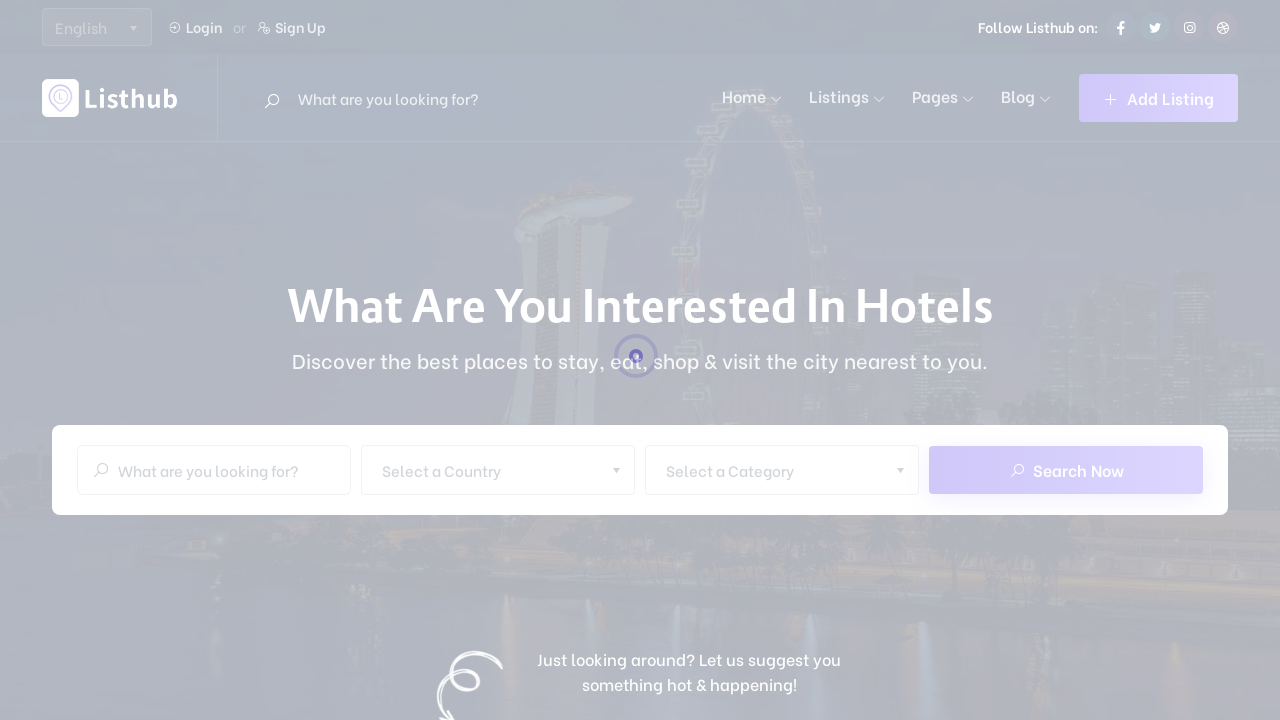

Verified 'Select a Category' dropdown is visible
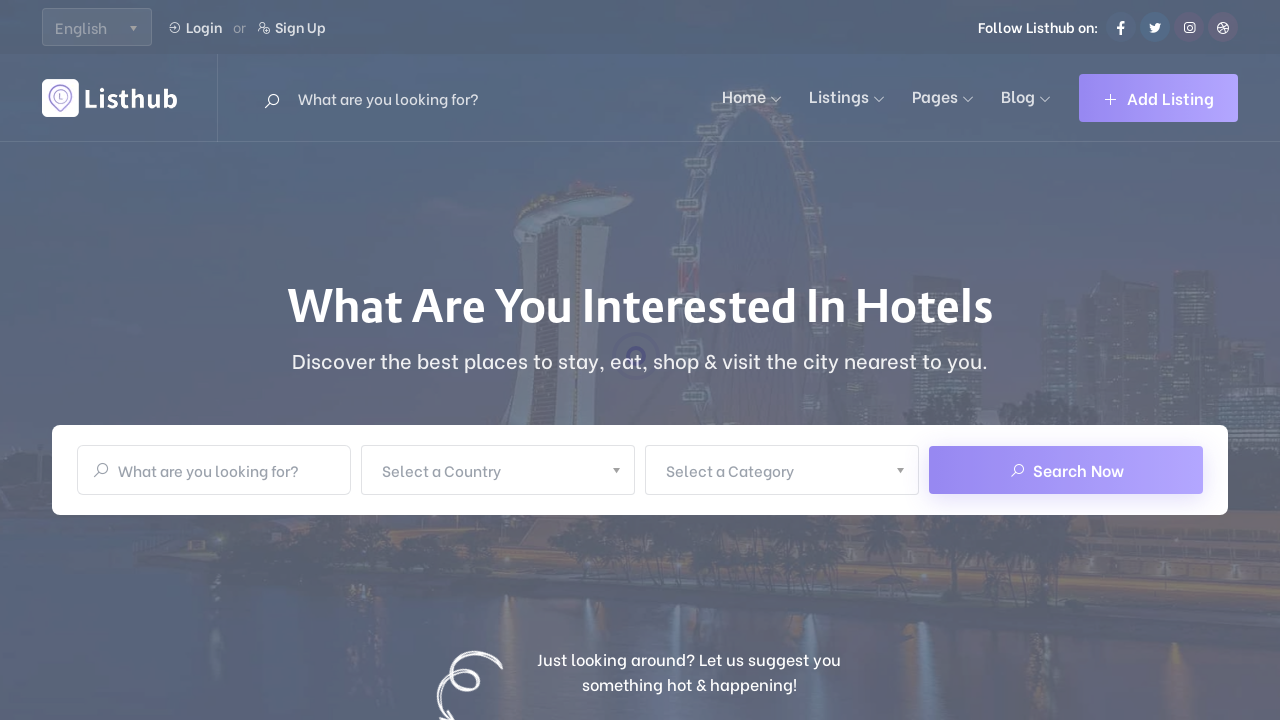

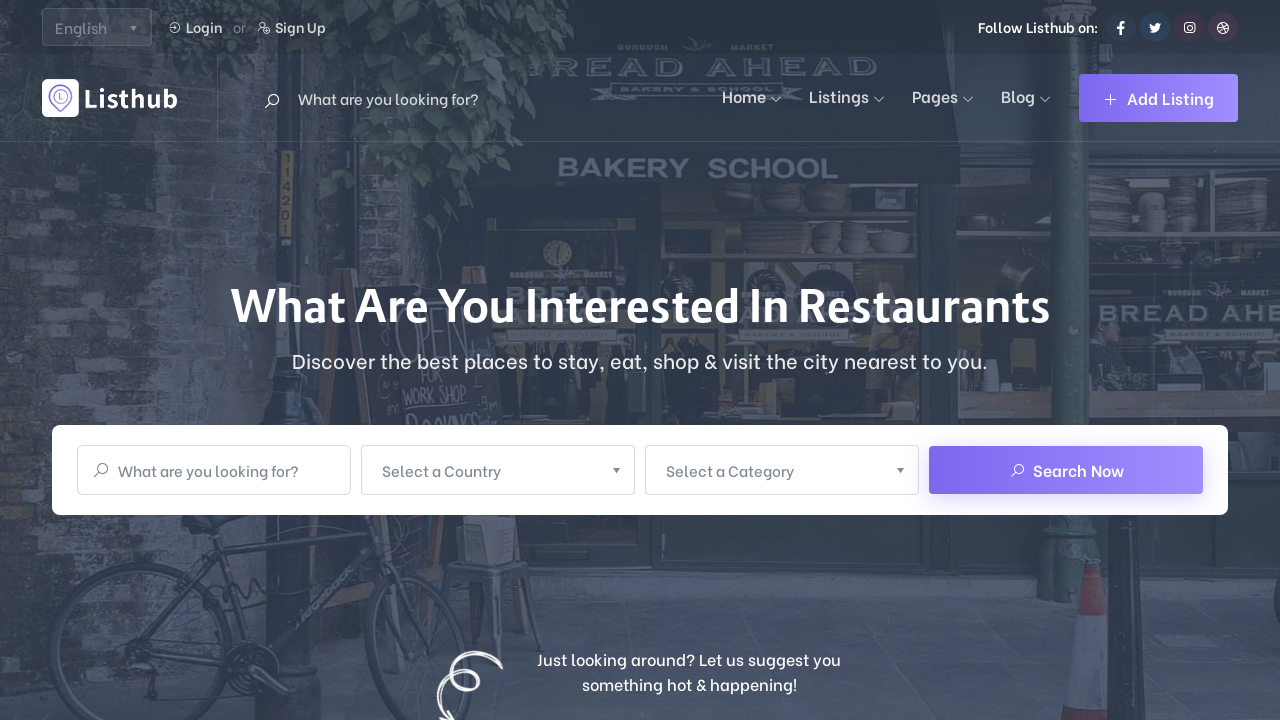